Tests navigation functionality by visiting the homepage and clicking on the "About Us" link to verify page navigation works correctly

Starting URL: https://www.training-support.net

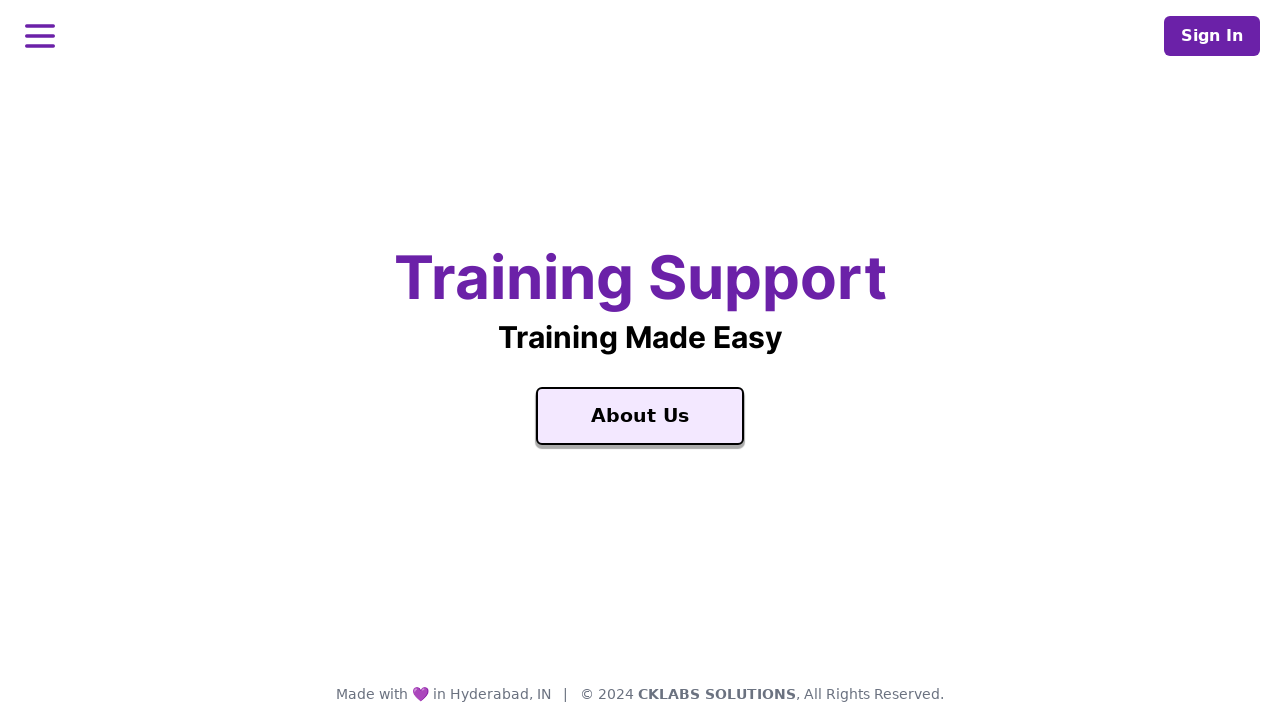

Navigated to homepage at https://www.training-support.net
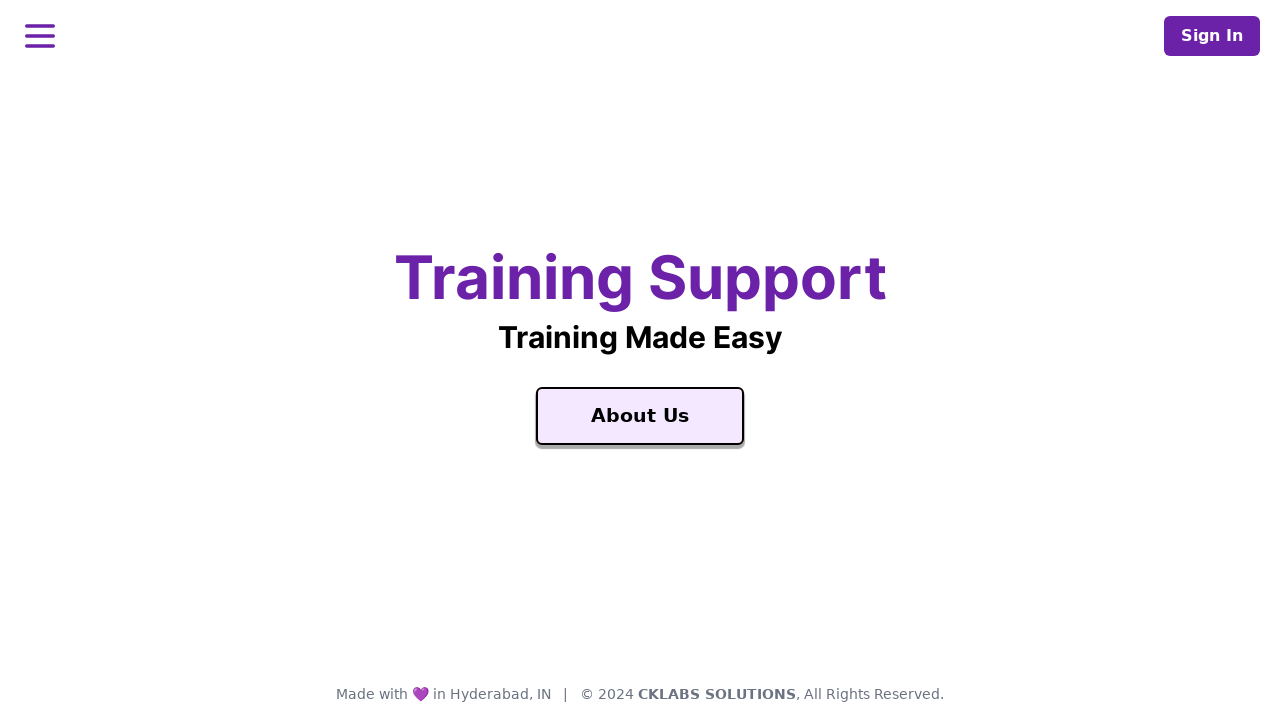

Clicked on the 'About Us' link at (640, 416) on xpath=//a[contains(text(),'About Us')]
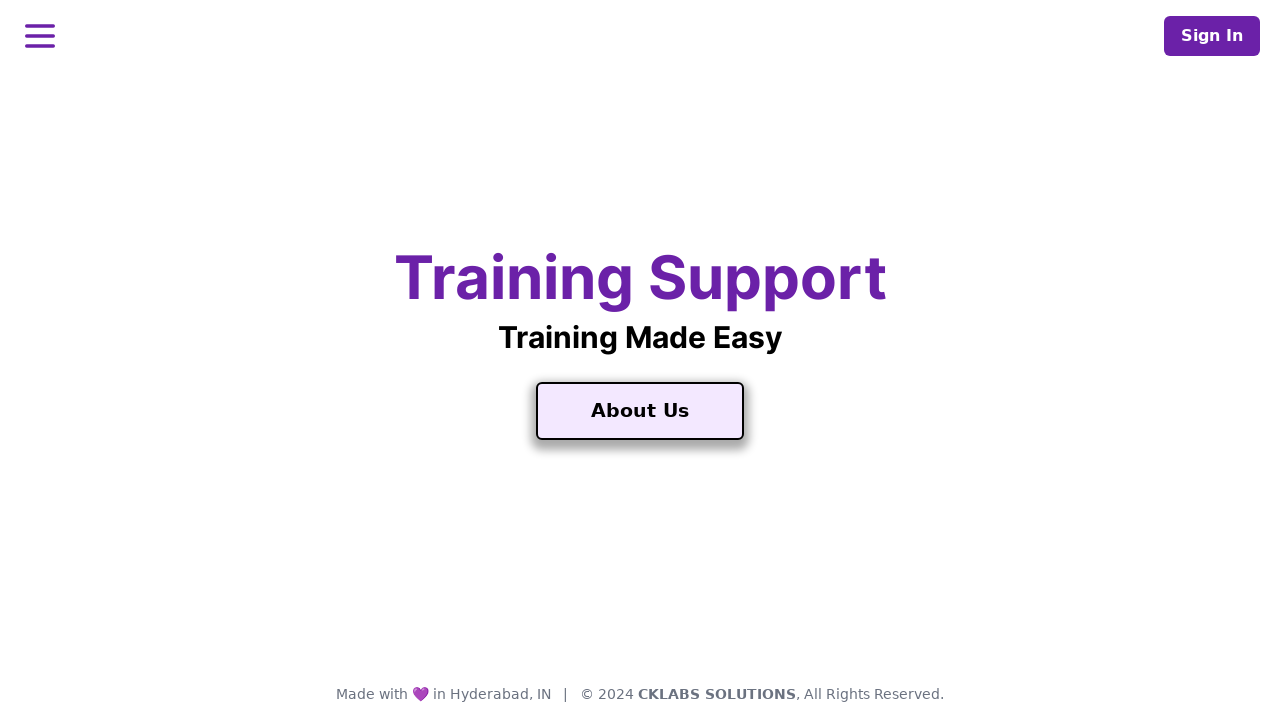

Page load completed after navigating to About Us page
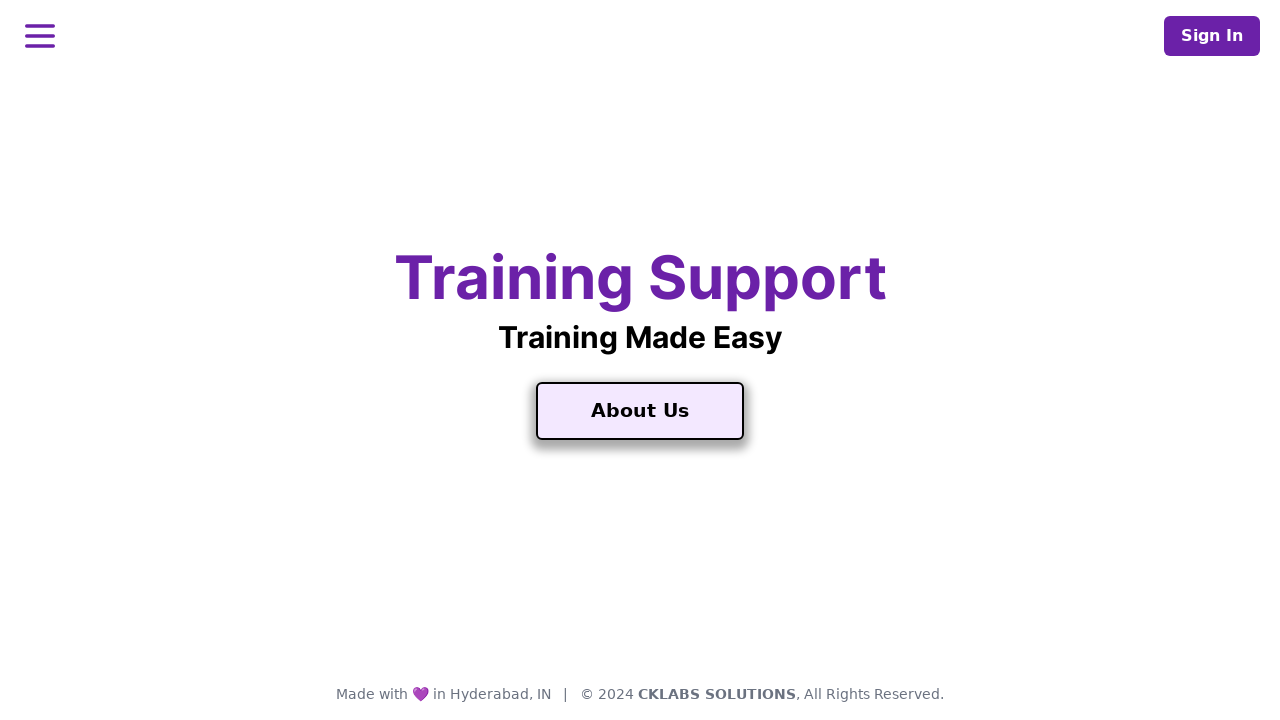

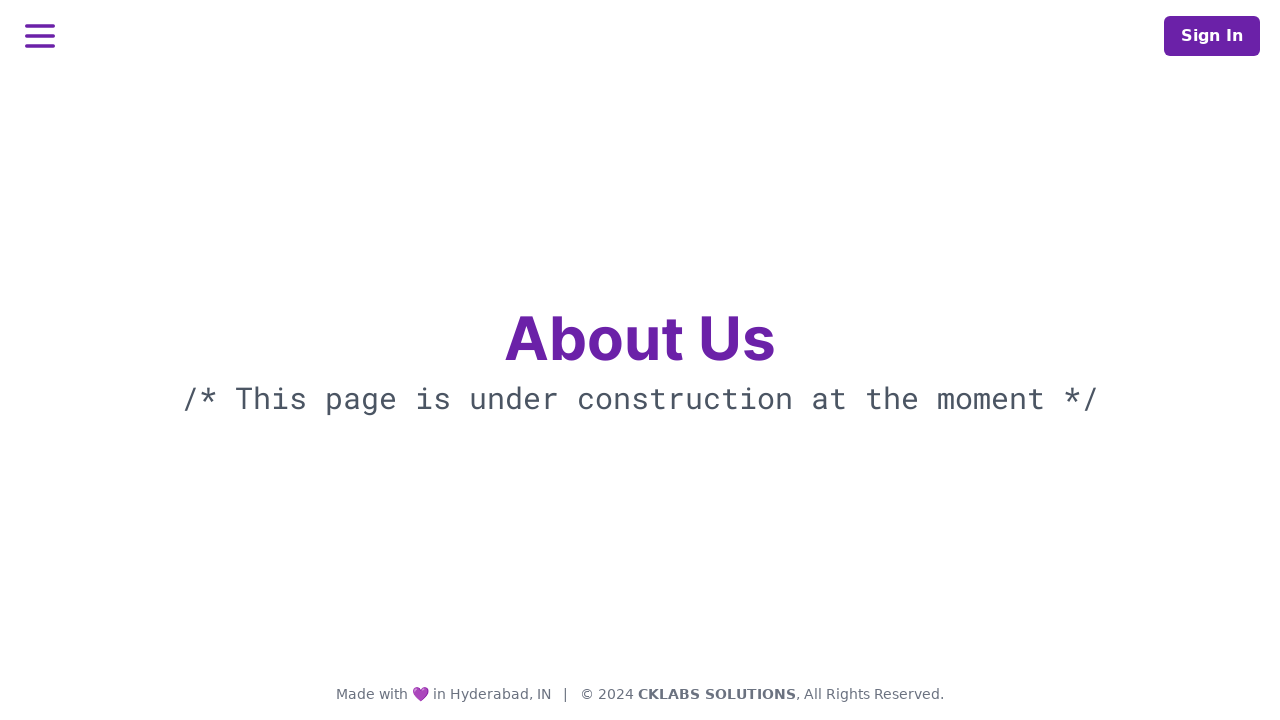